Tests the search functionality on an e-commerce playground site by entering a product name and verifying the search results page header

Starting URL: https://ecommerce-playground.lambdatest.io/

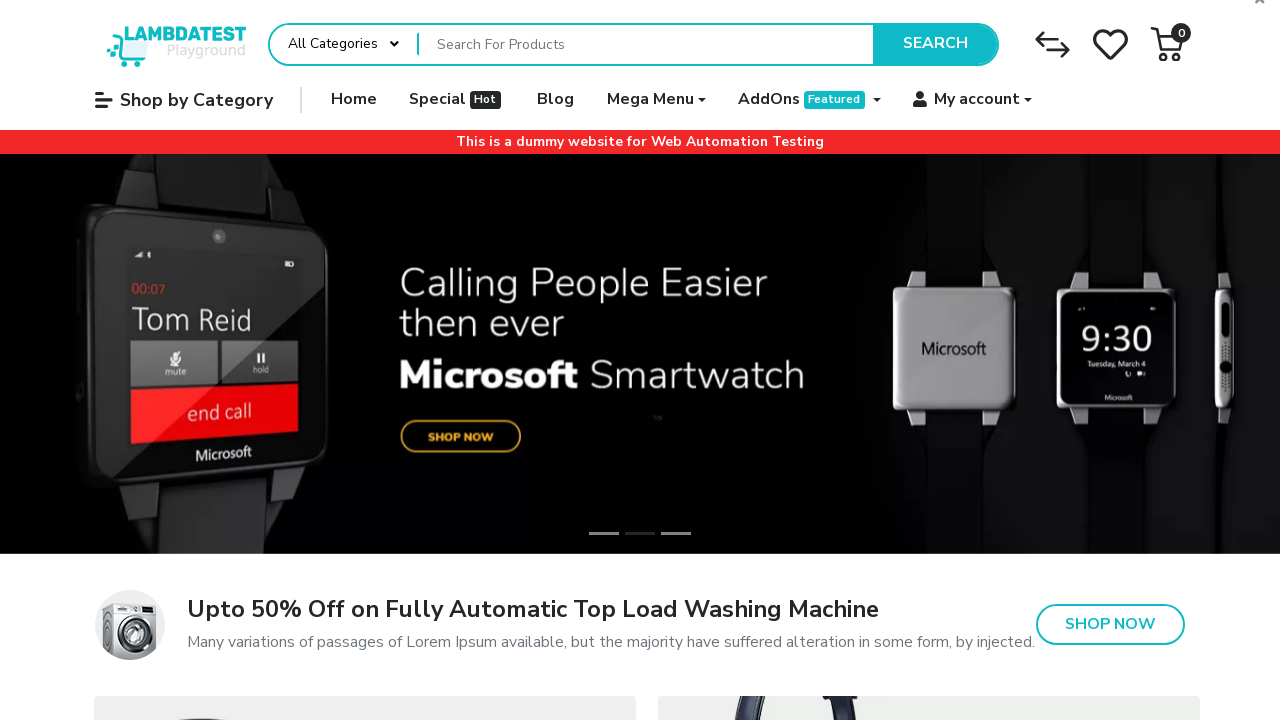

Filled search box with 'iPhone' on input[name='search']
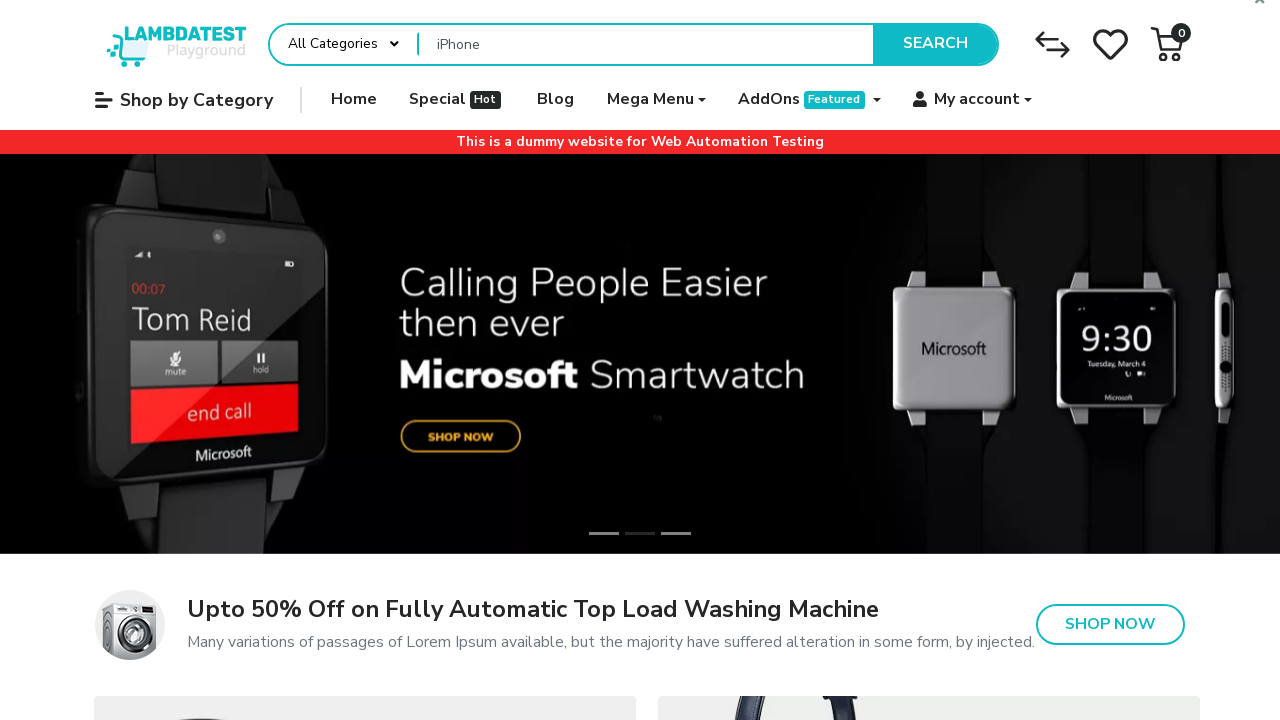

Clicked search button at (935, 44) on button.type-text
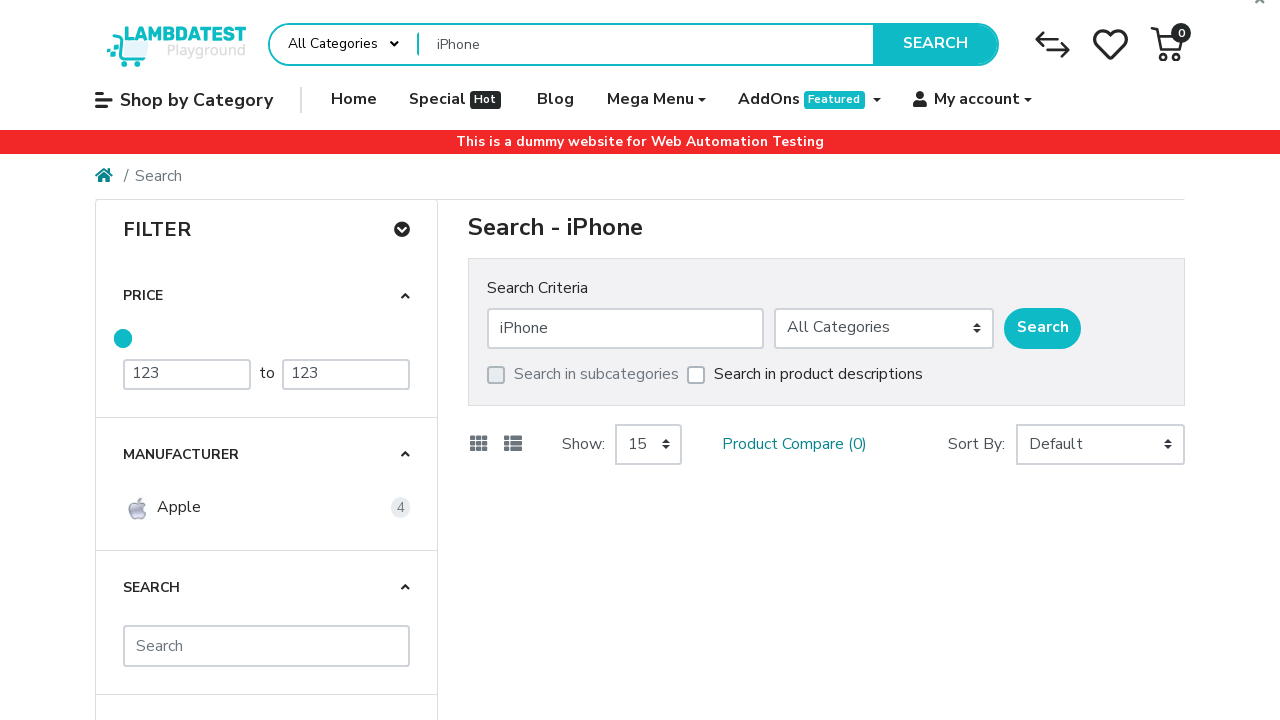

Search results page header loaded
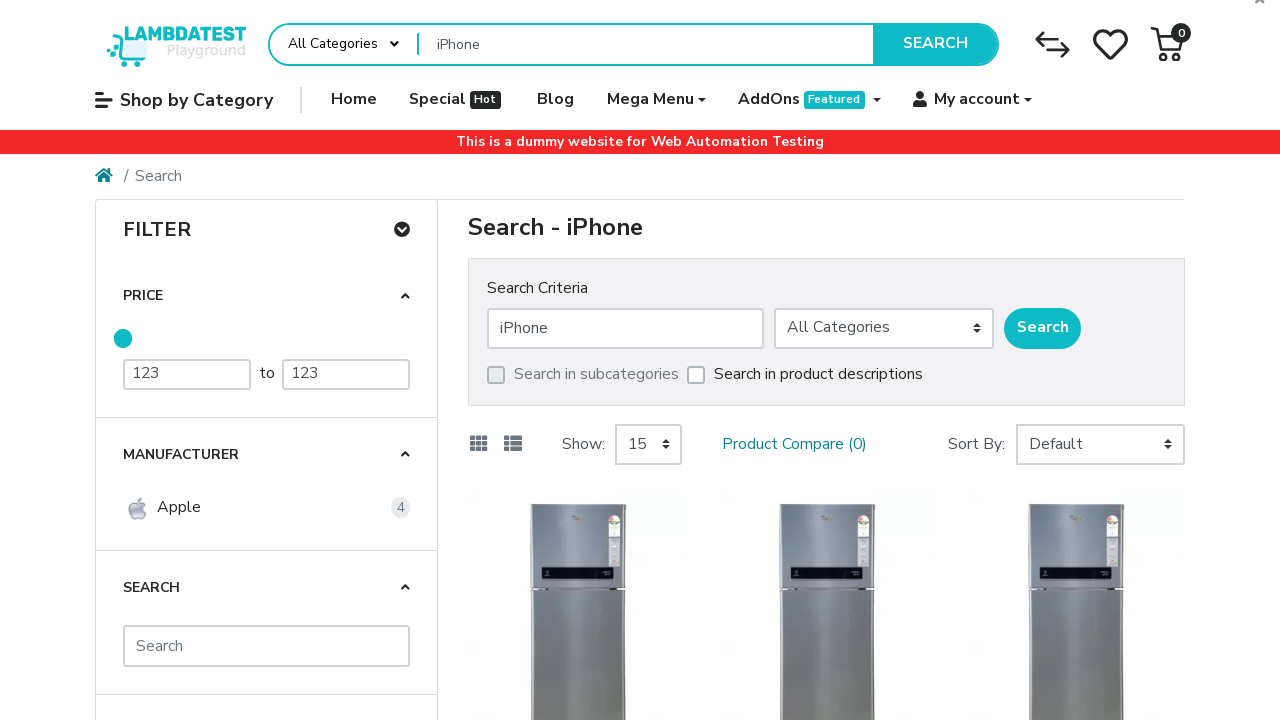

Retrieved header text: 'Search - iPhone'
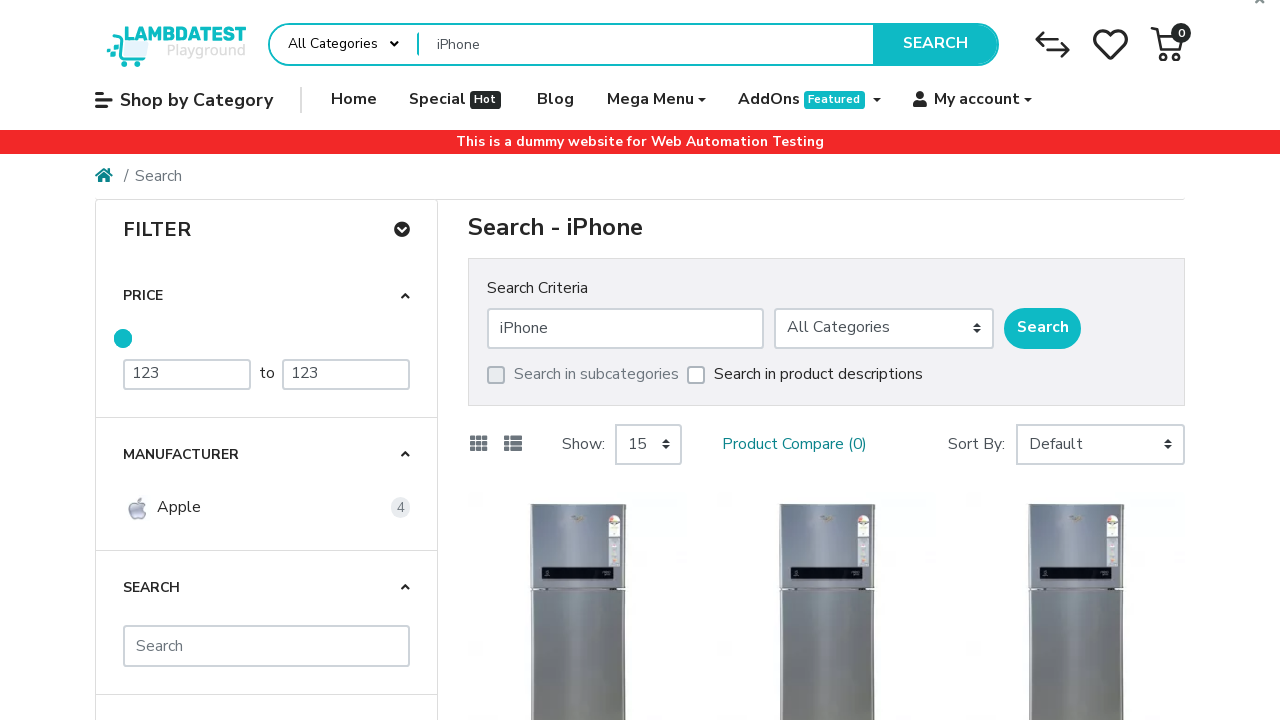

Verified search results header matches 'Search - iPhone'
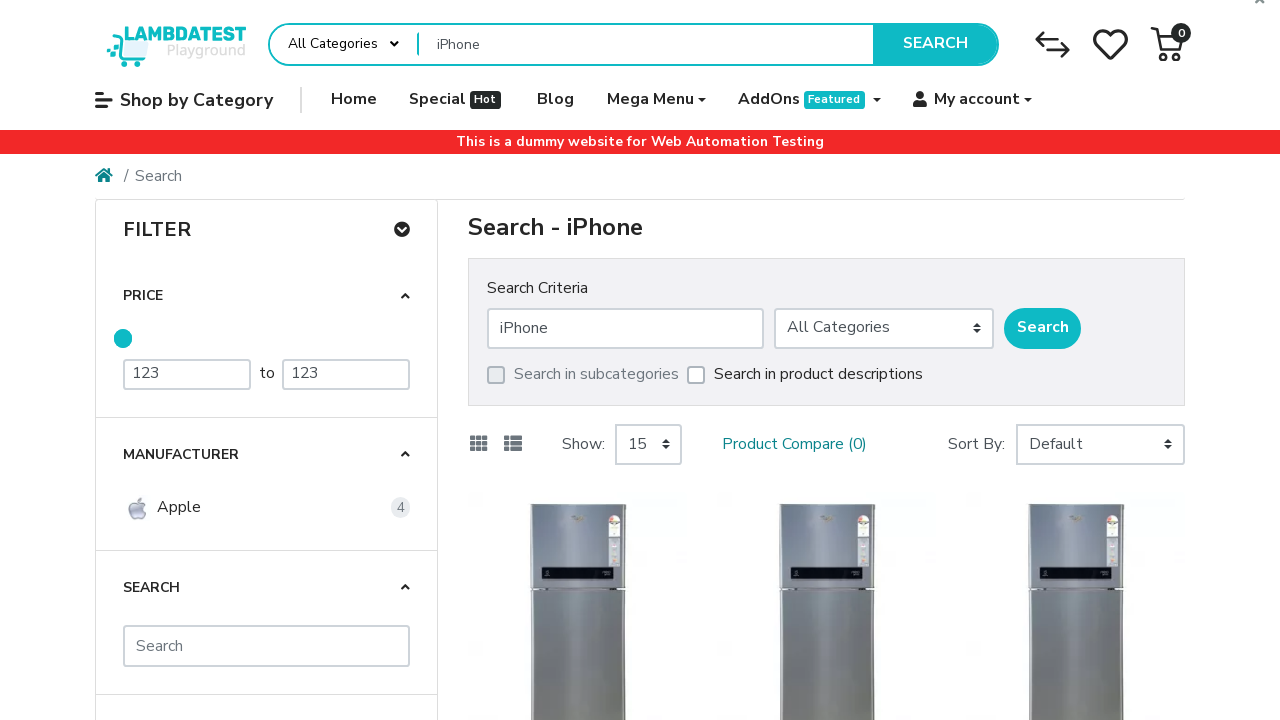

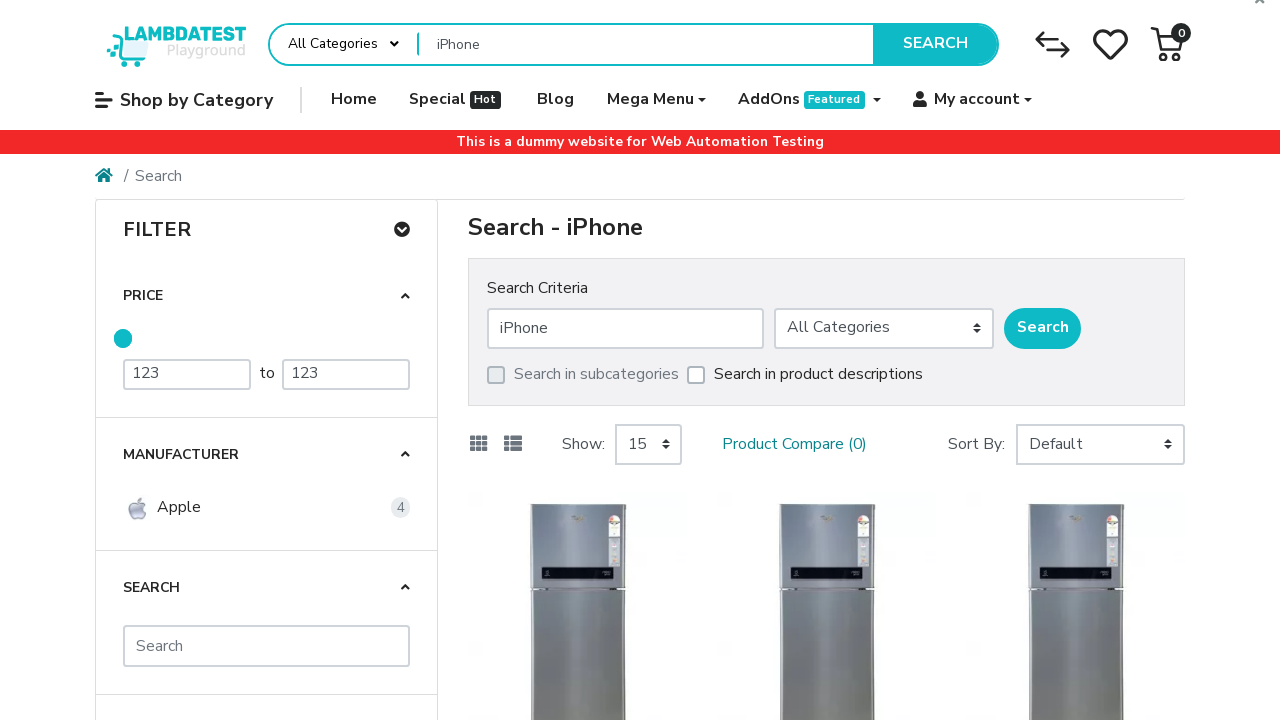